Tests dropdown selection by iterating through all options, clicking the one with text "Option 1", and verifying the selection was made correctly.

Starting URL: http://the-internet.herokuapp.com/dropdown

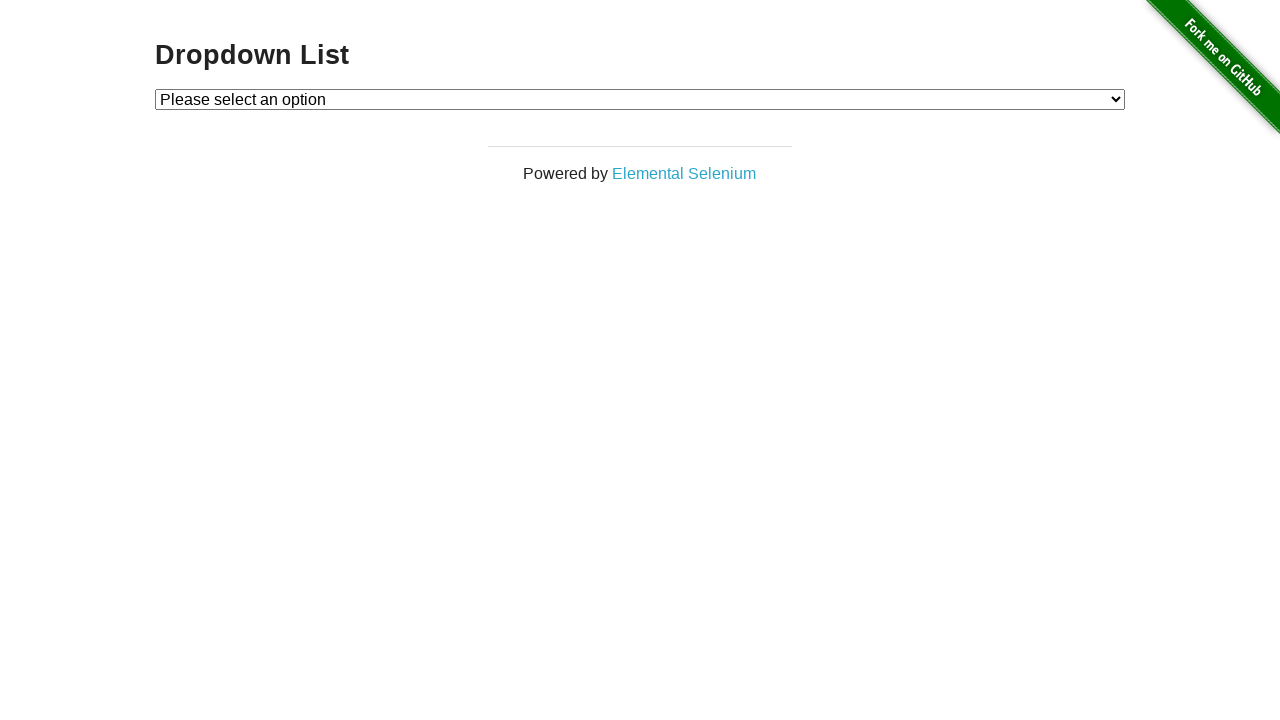

Waited for dropdown to be visible
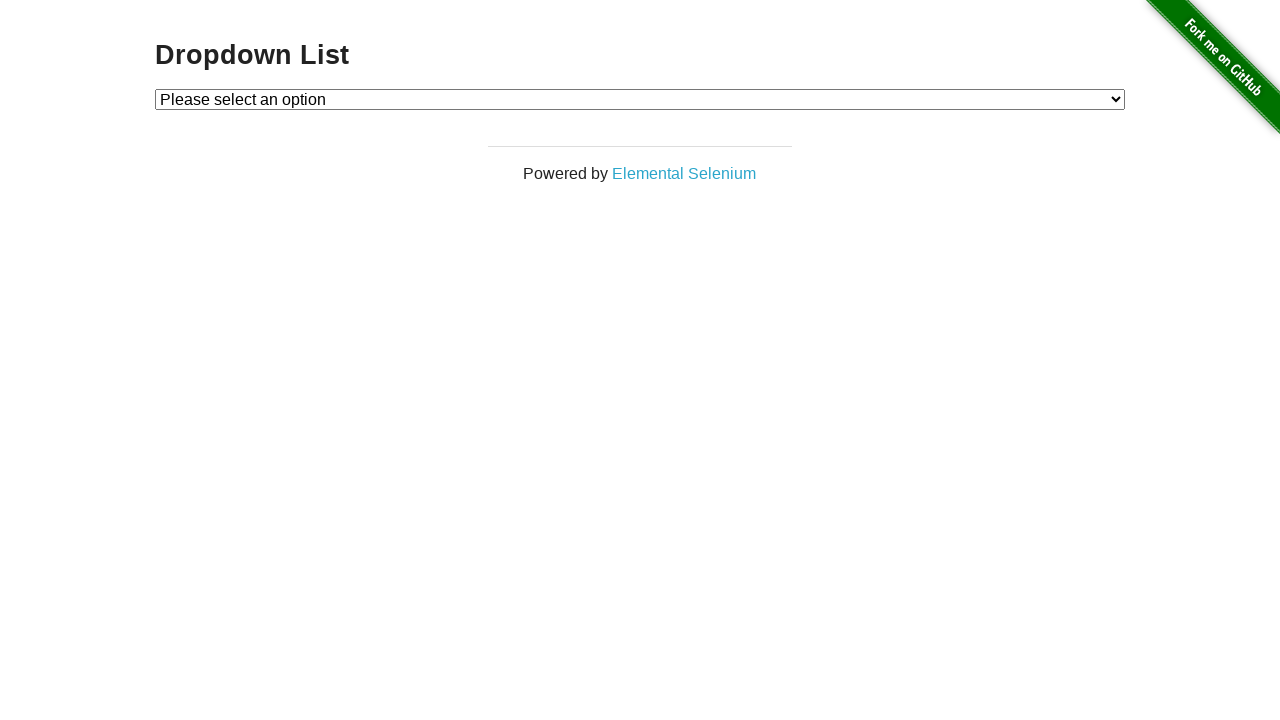

Selected 'Option 1' from the dropdown on #dropdown
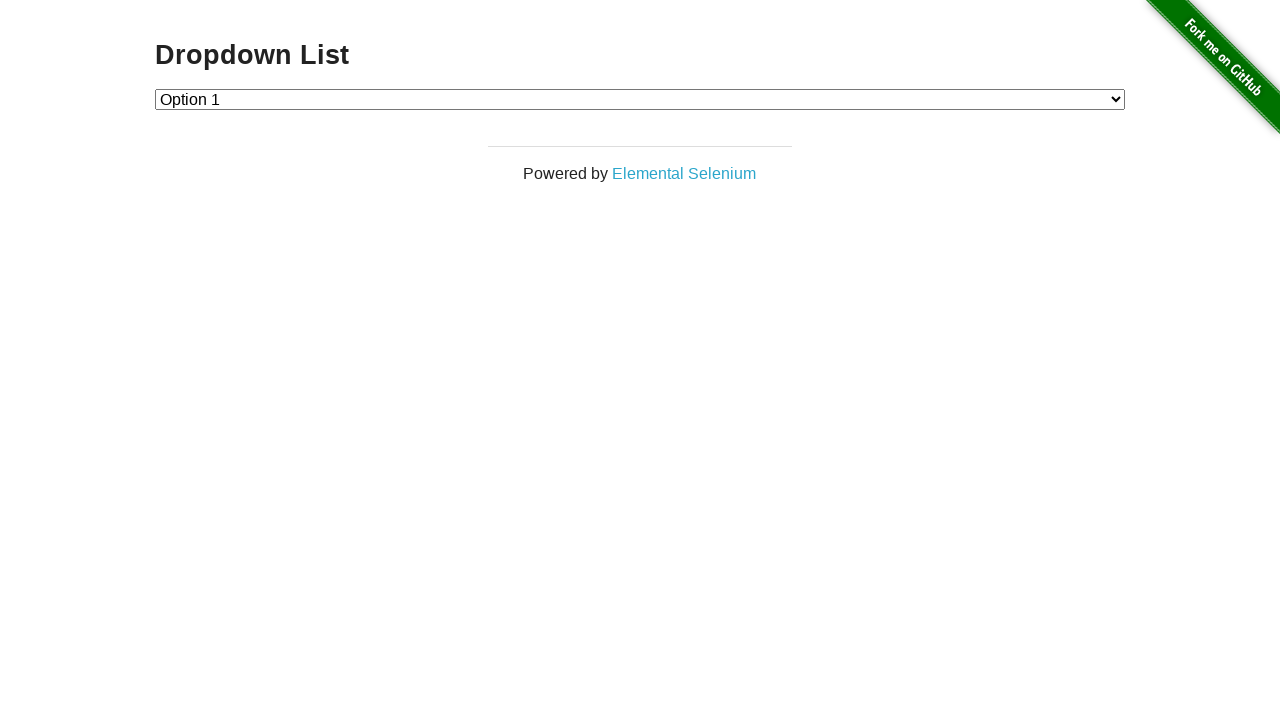

Retrieved the selected dropdown value
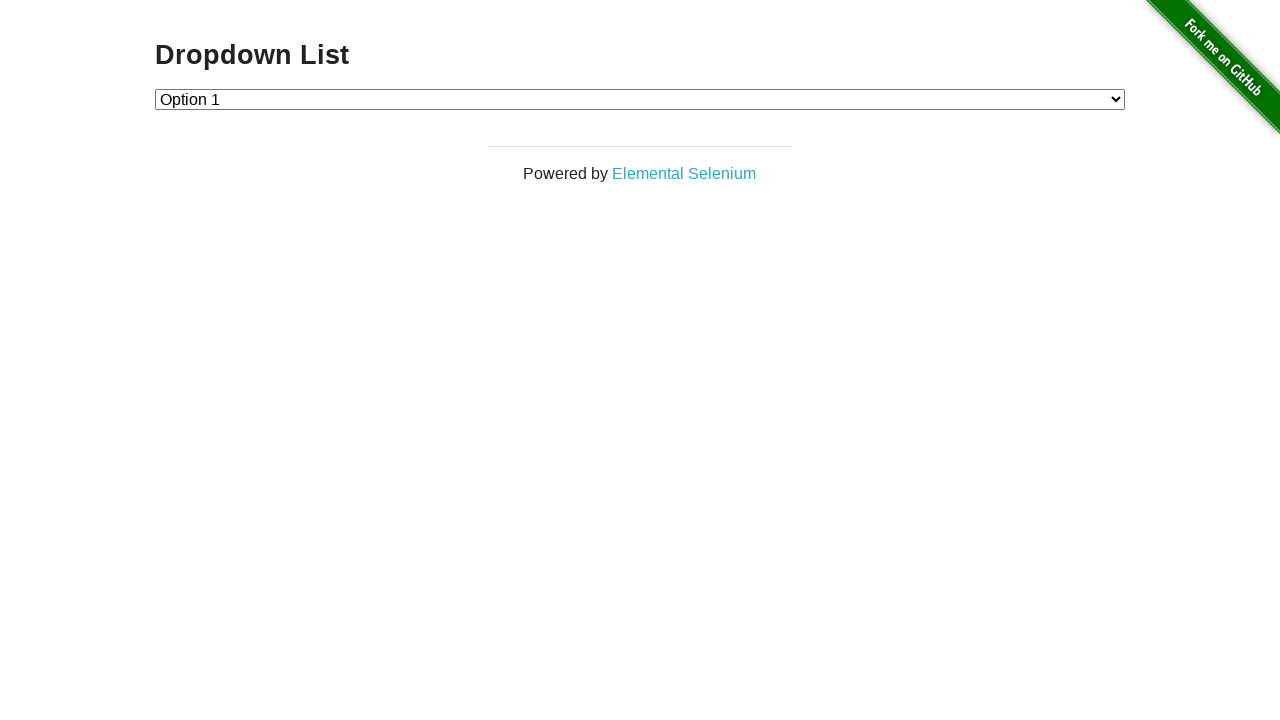

Verified that 'Option 1' was correctly selected with value '1'
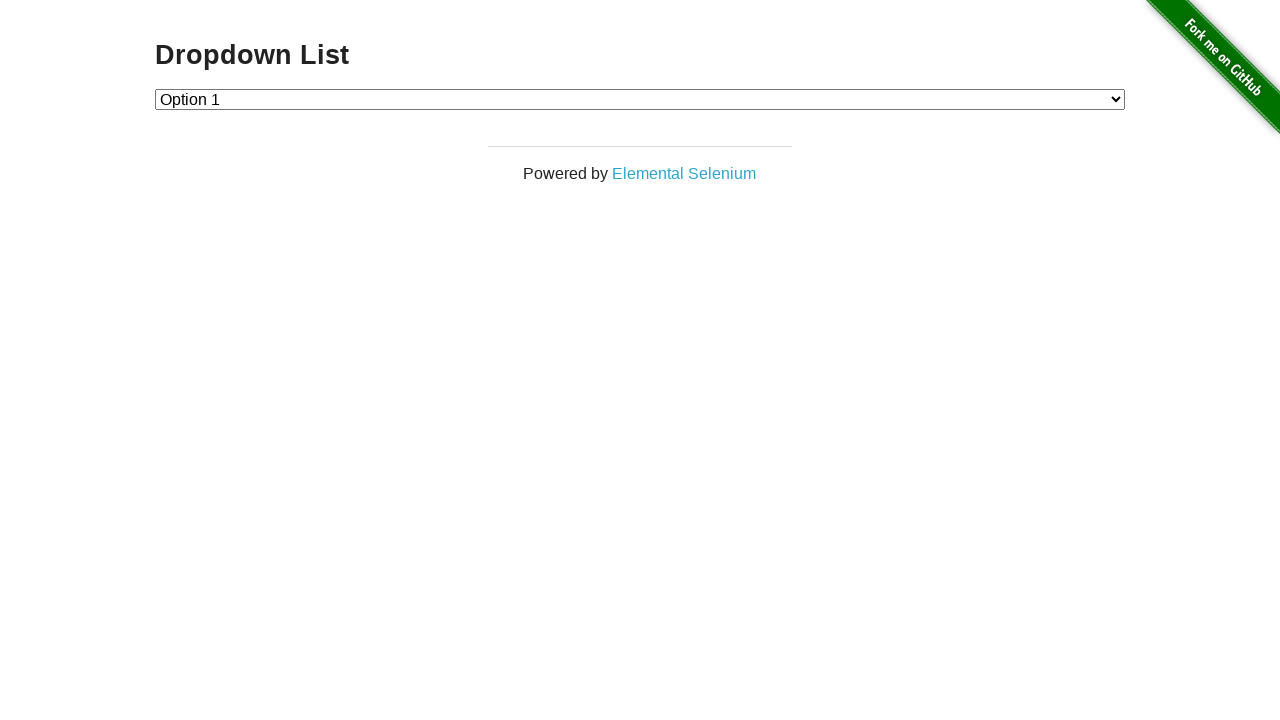

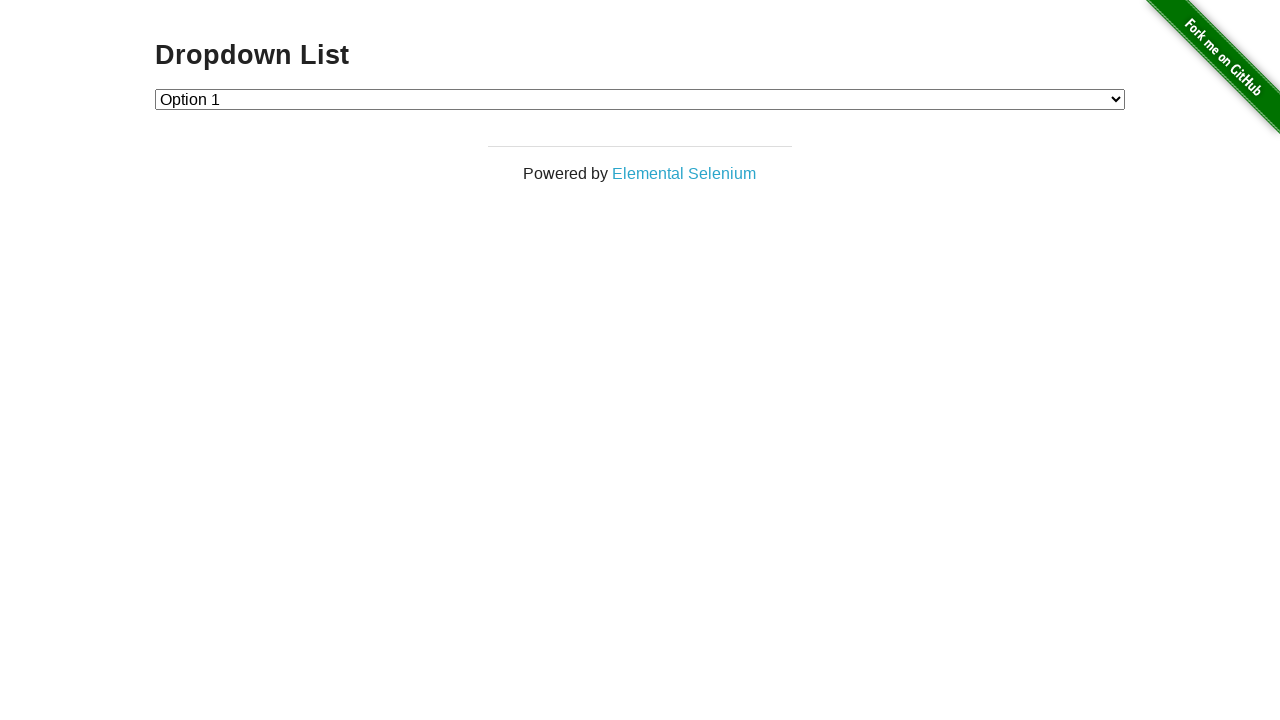